Tests simple JavaScript alert by clicking a button and accepting the alert dialog

Starting URL: https://v1.training-support.net/selenium/javascript-alerts

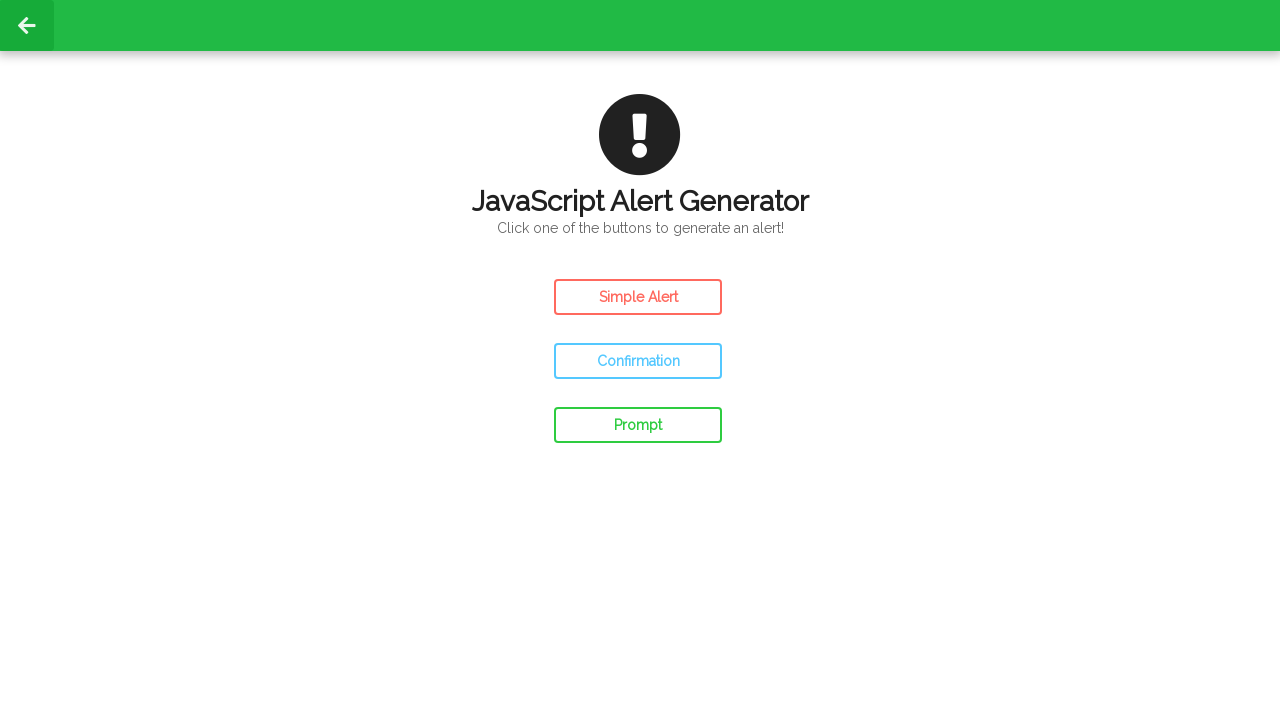

Clicked the Simple Alert button at (638, 297) on #simple
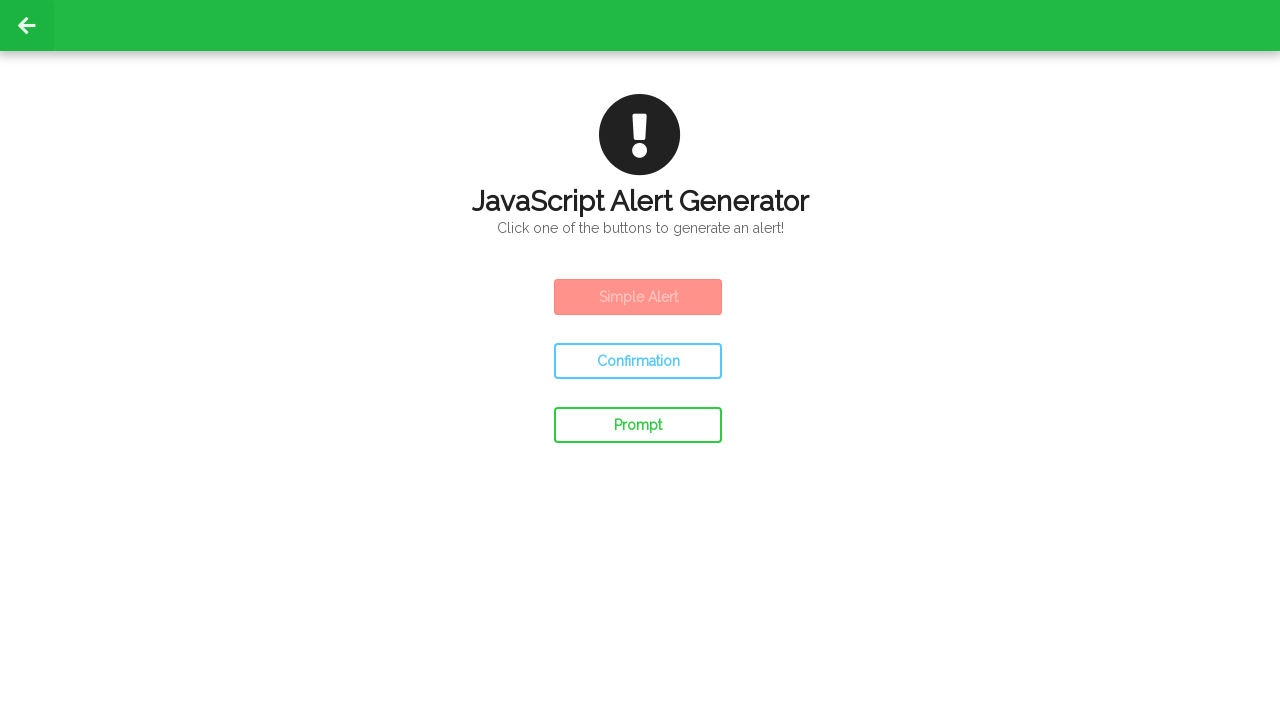

Set up dialog handler to accept the alert
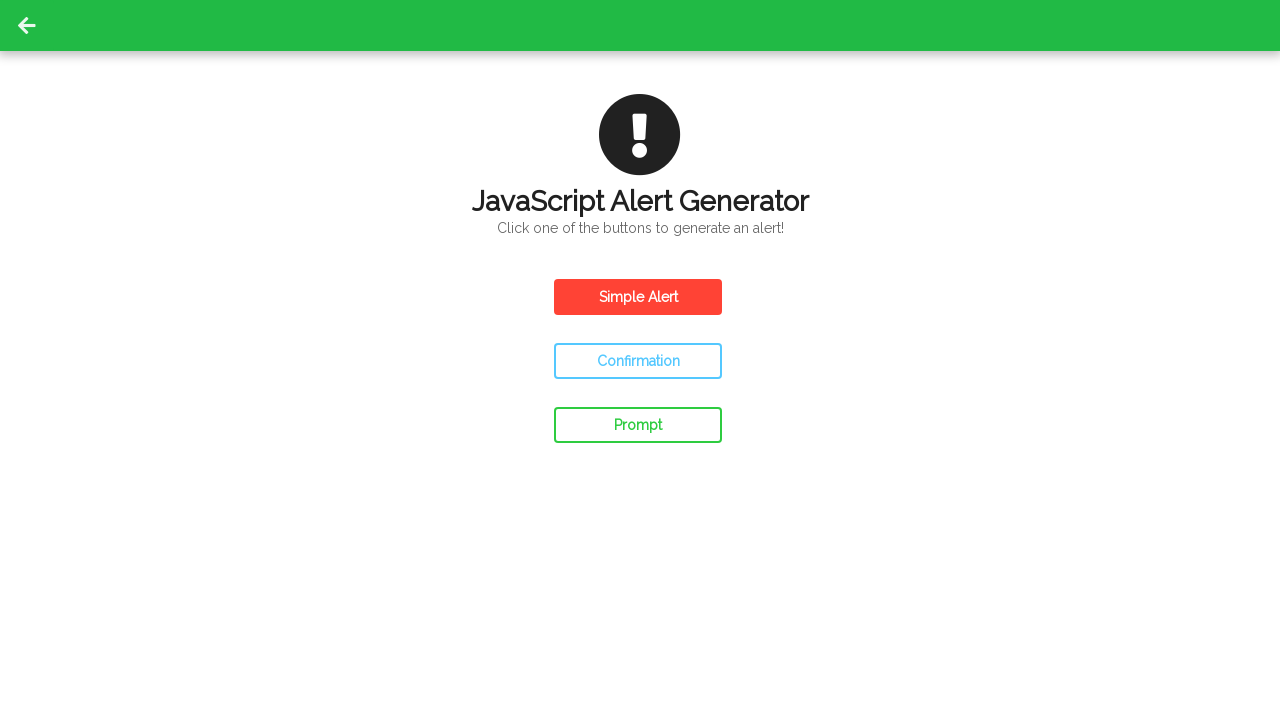

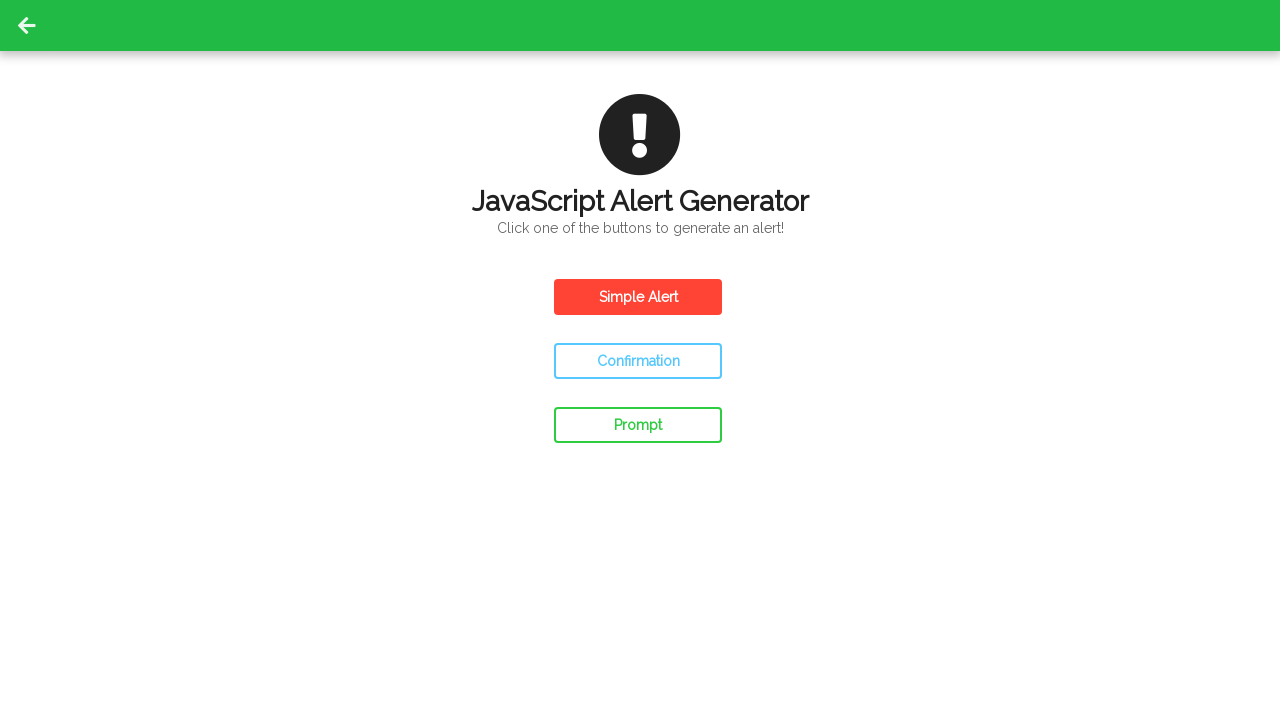